Navigates to Apple's iPhone shop page and clicks on the first iPhone product card to view product details.

Starting URL: https://www.apple.com/shop/buy-iphone

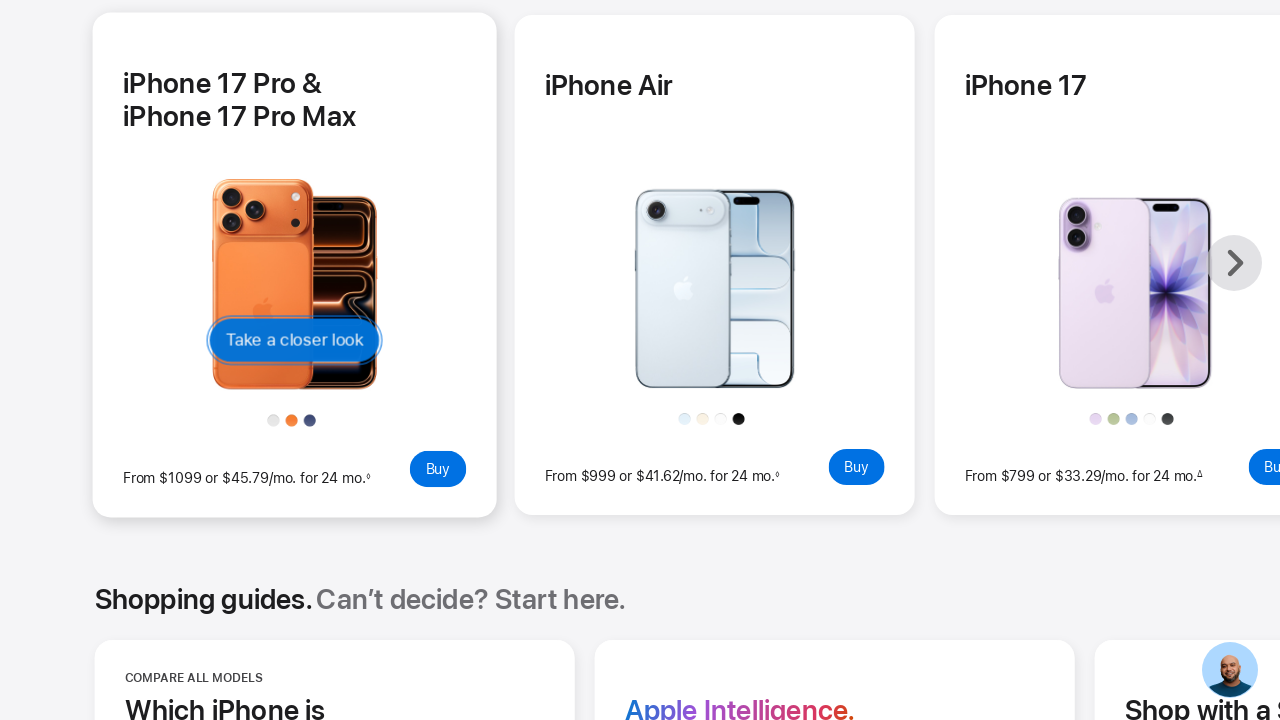

Navigated to Apple's iPhone shop page
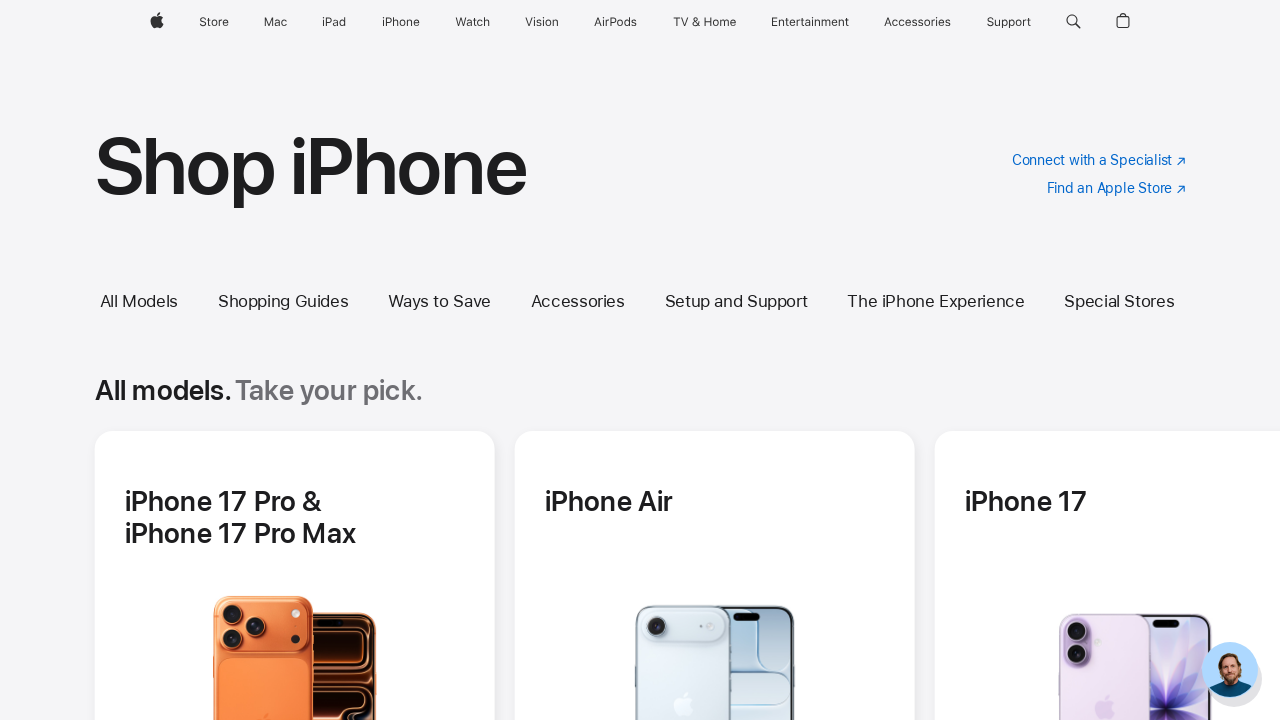

Clicked on the first iPhone product card at (295, 470) on (//div[@class='rf-hcard-content tile as-util-relatedlink'])[1]
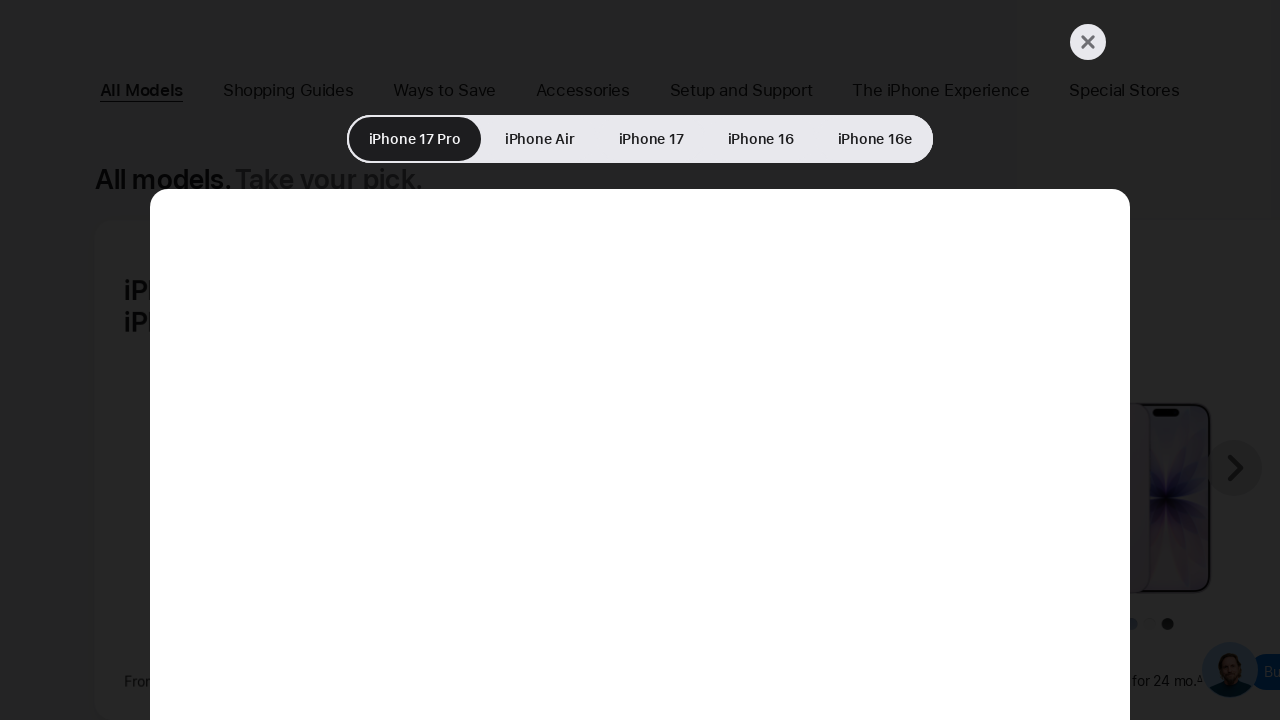

Product detail overlay loaded successfully
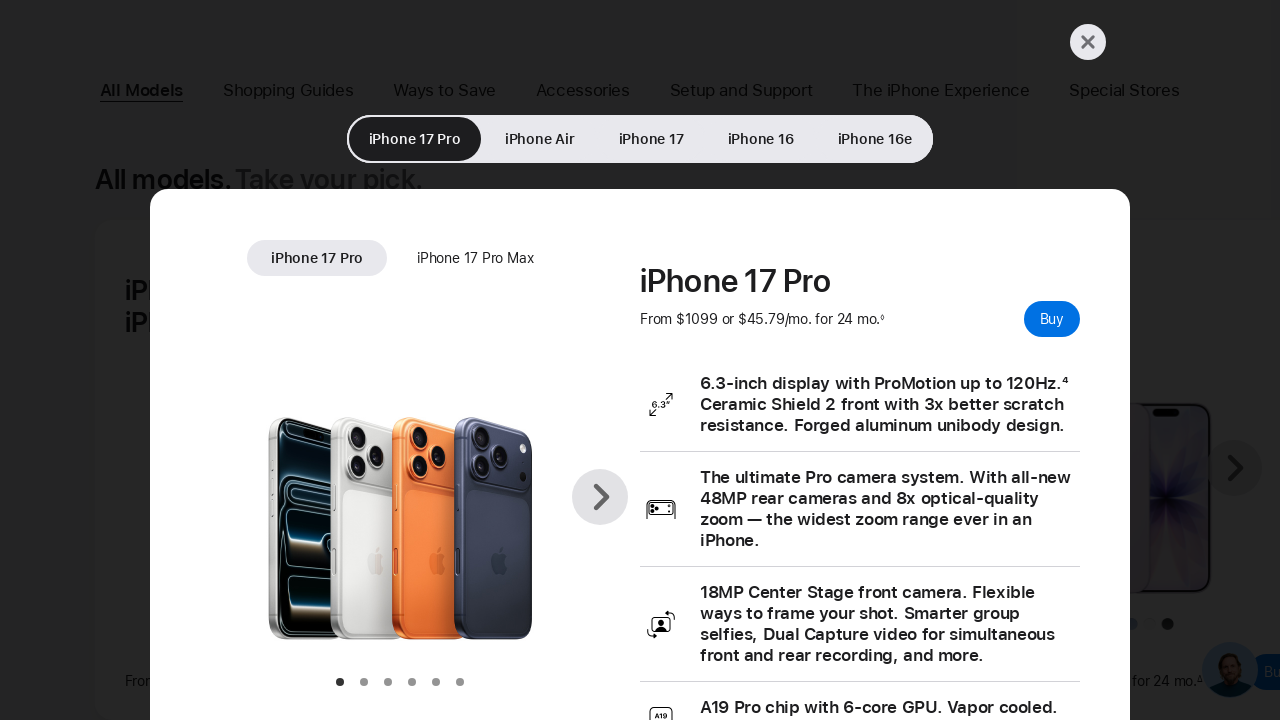

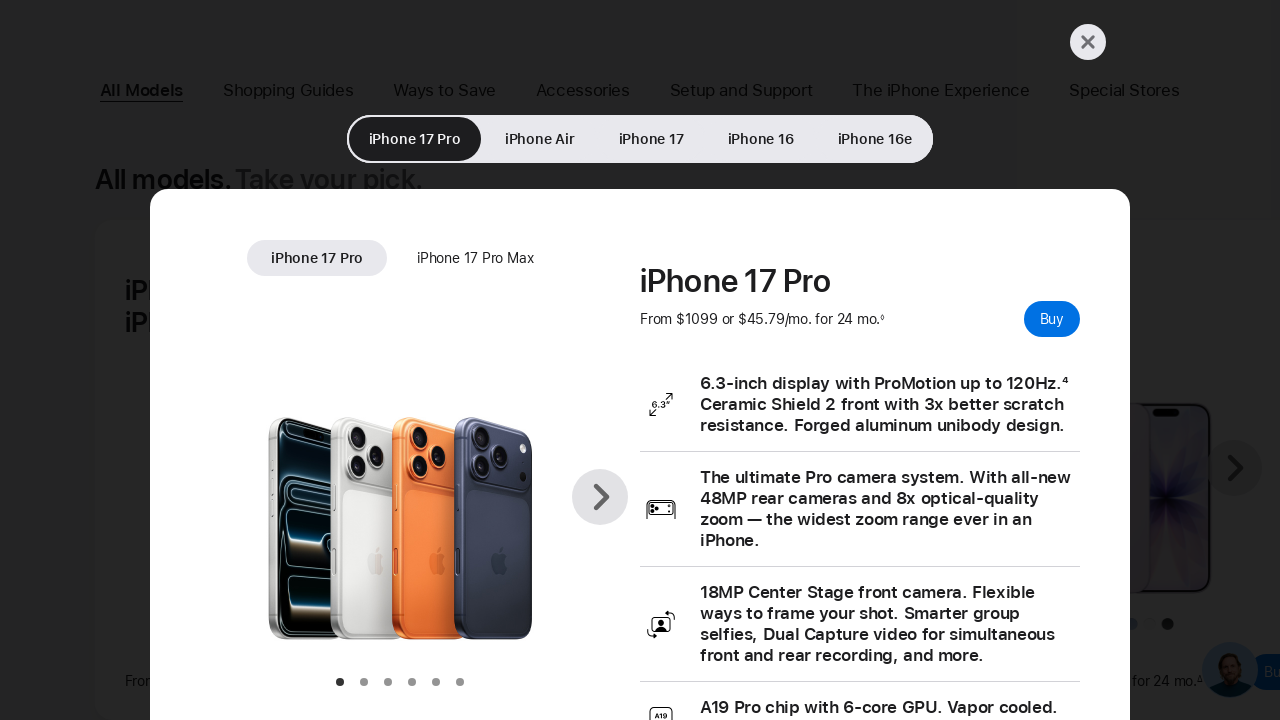